Tests multiple value autocomplete functionality by typing and selecting multiple color options from the dropdown

Starting URL: https://demoqa.com/auto-complete

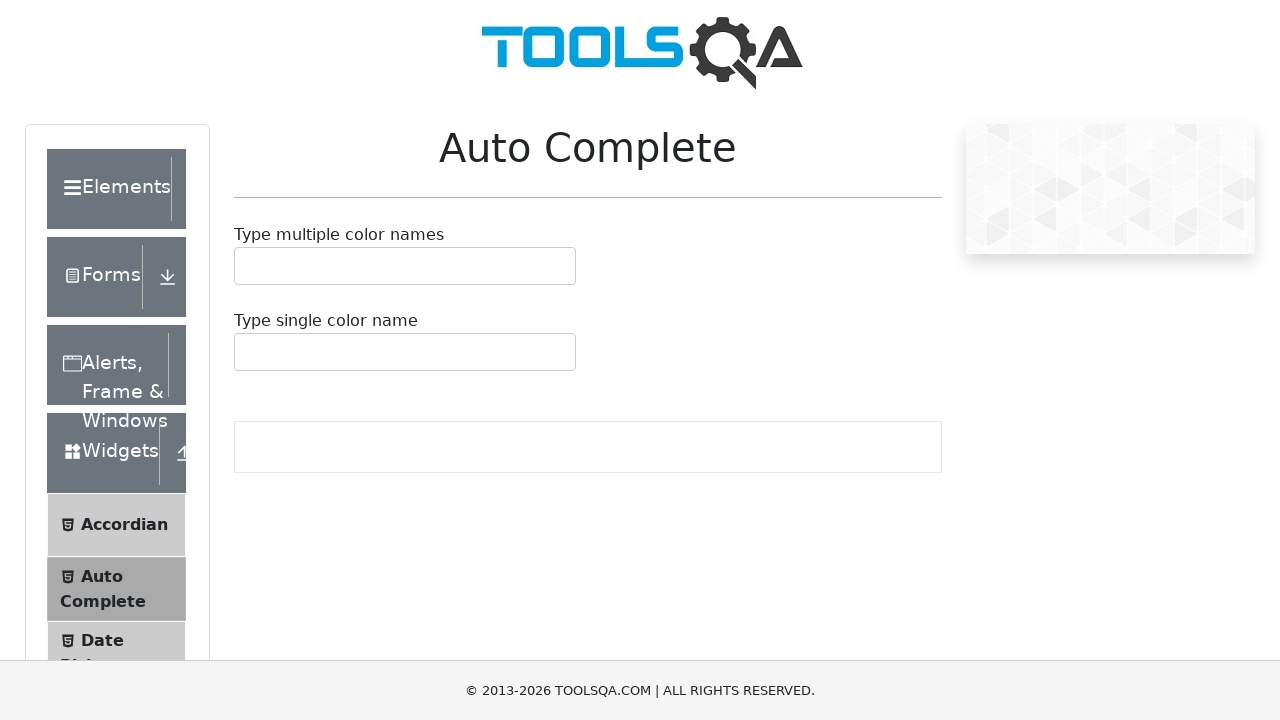

Filled autocomplete input with 'Yellow' on #autoCompleteMultipleInput
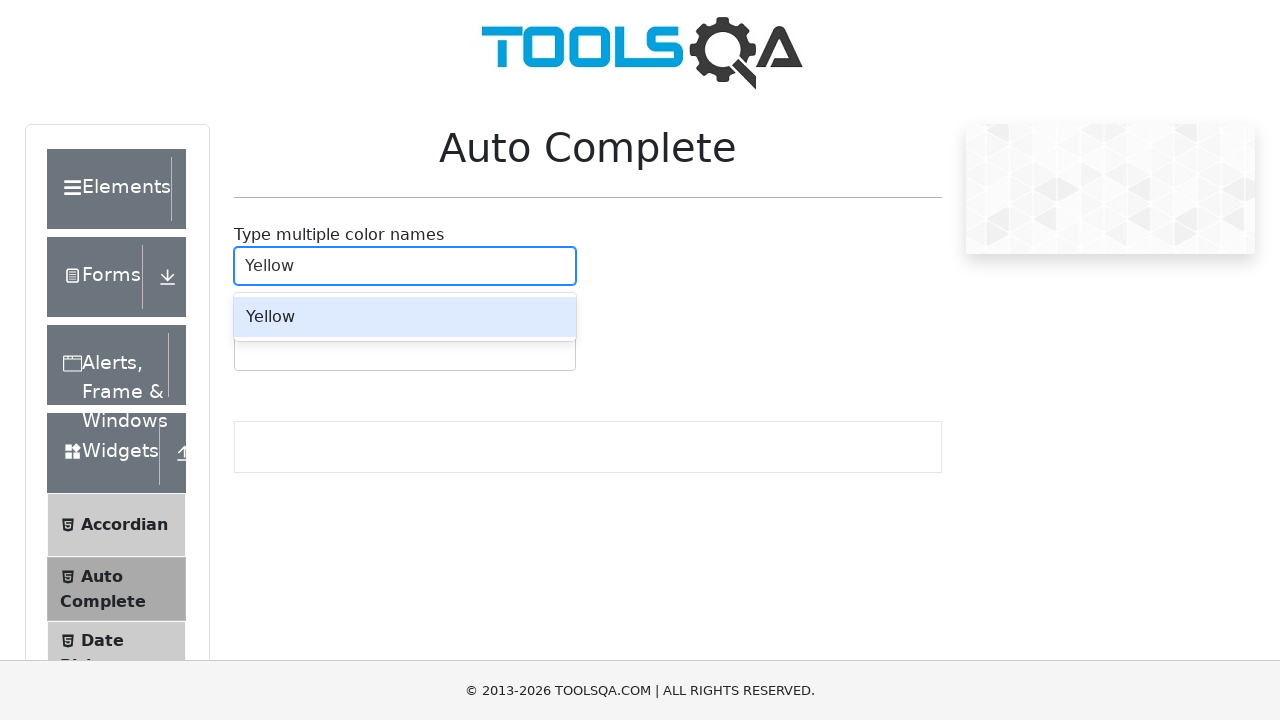

Waited for Yellow option to appear in dropdown
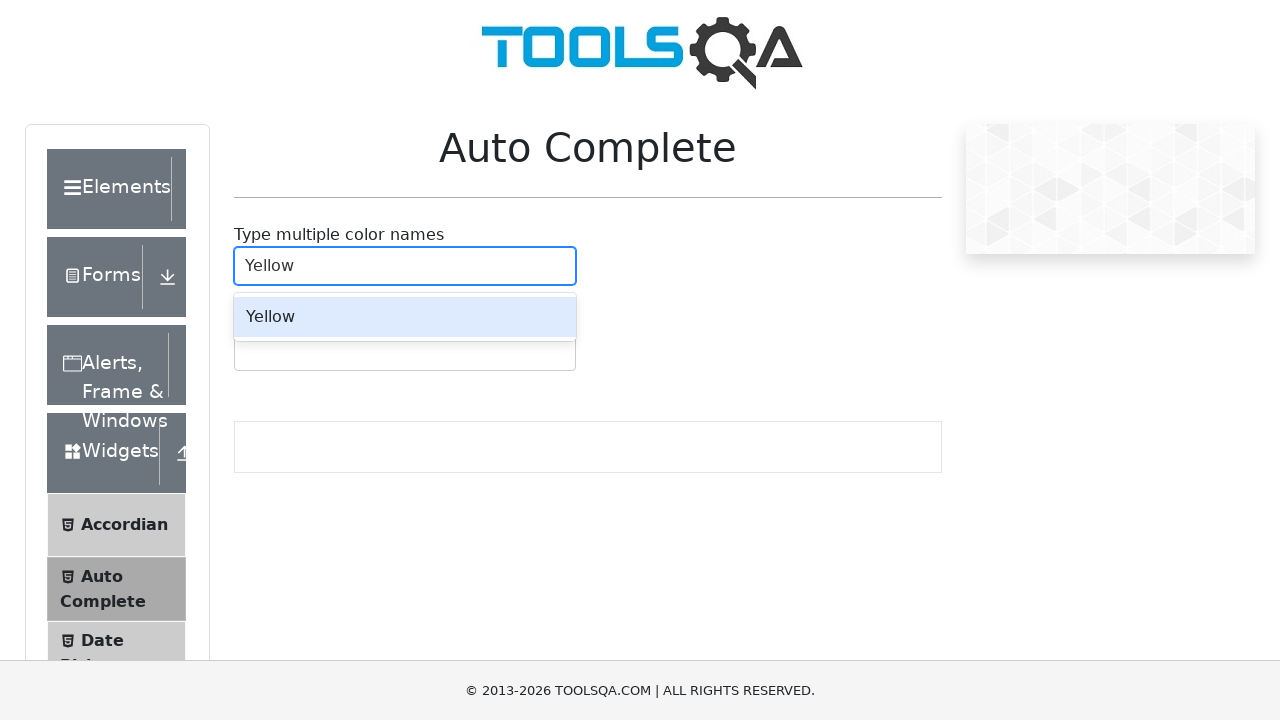

Clicked Yellow option from dropdown at (405, 317) on #react-select-2-option-0
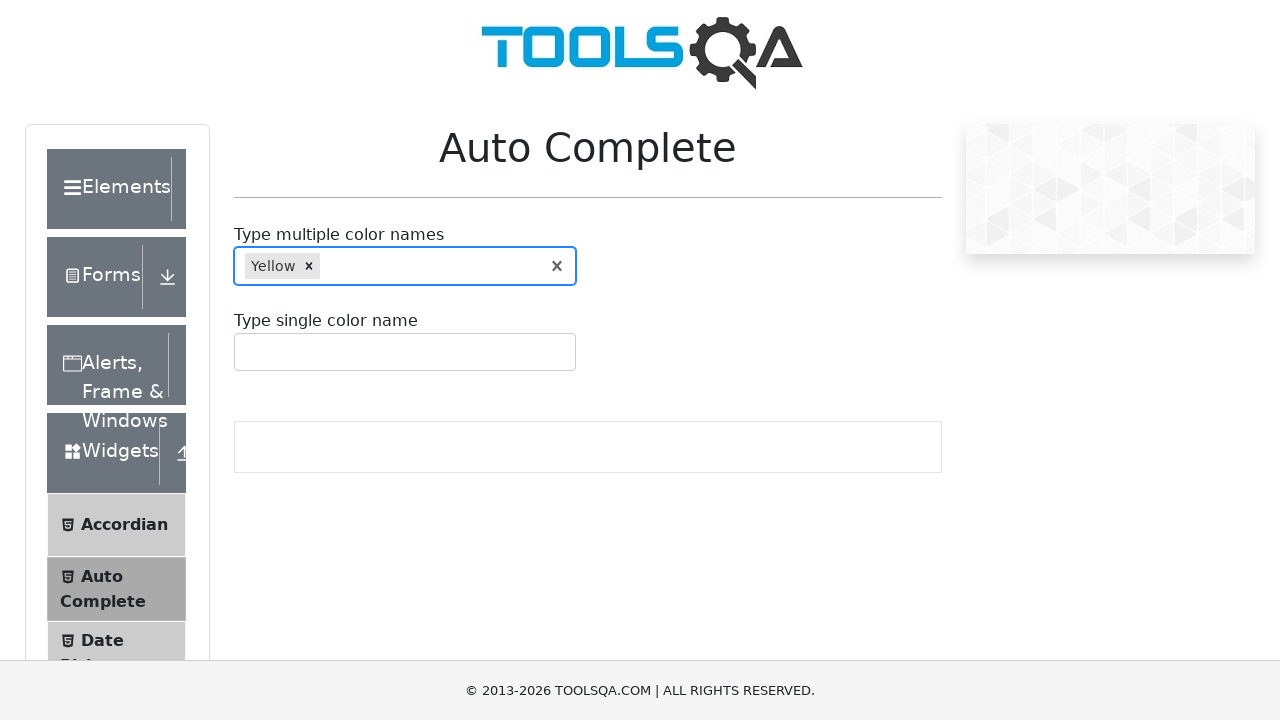

Cleared autocomplete input field on #autoCompleteMultipleInput
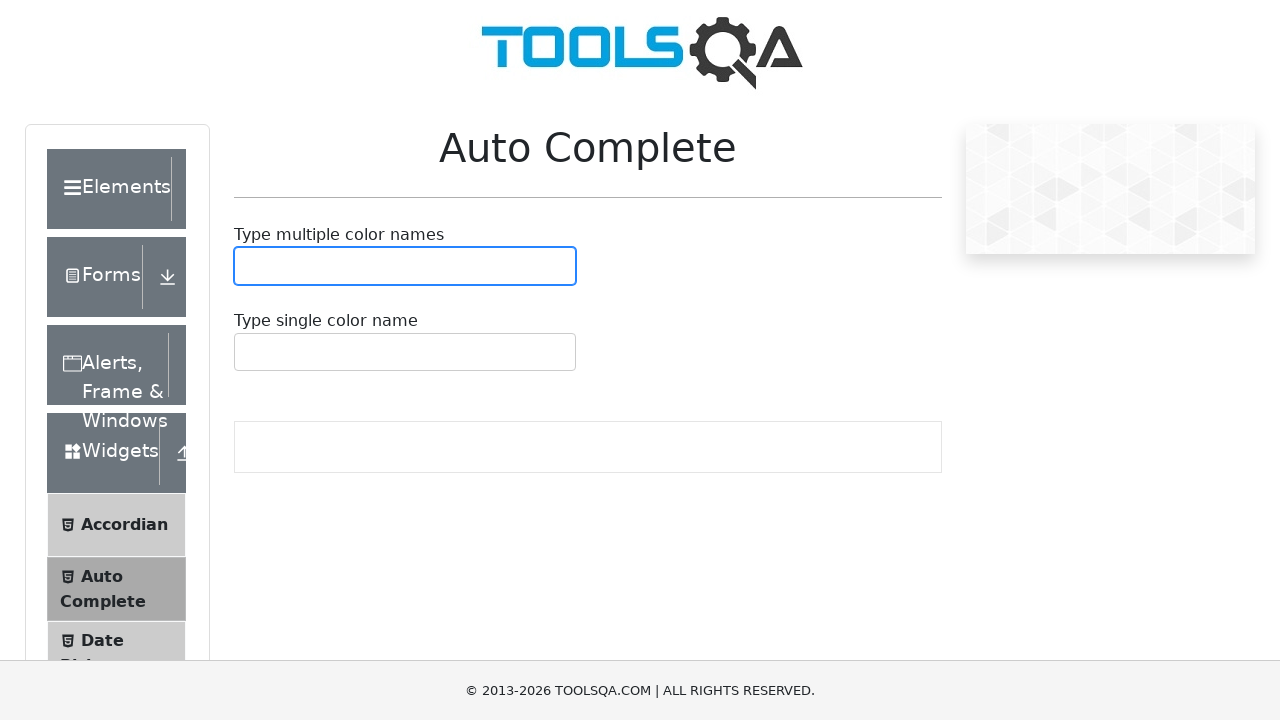

Filled autocomplete input with 'White' on #autoCompleteMultipleInput
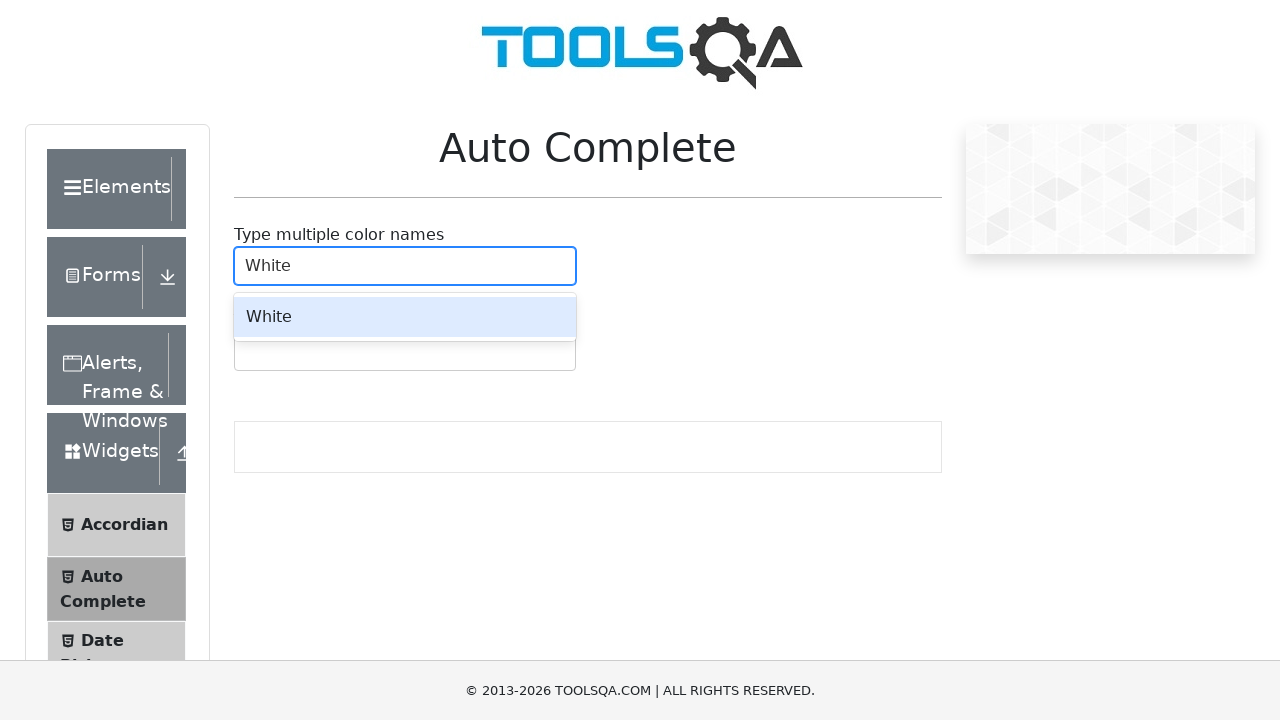

Waited for White option to appear in dropdown
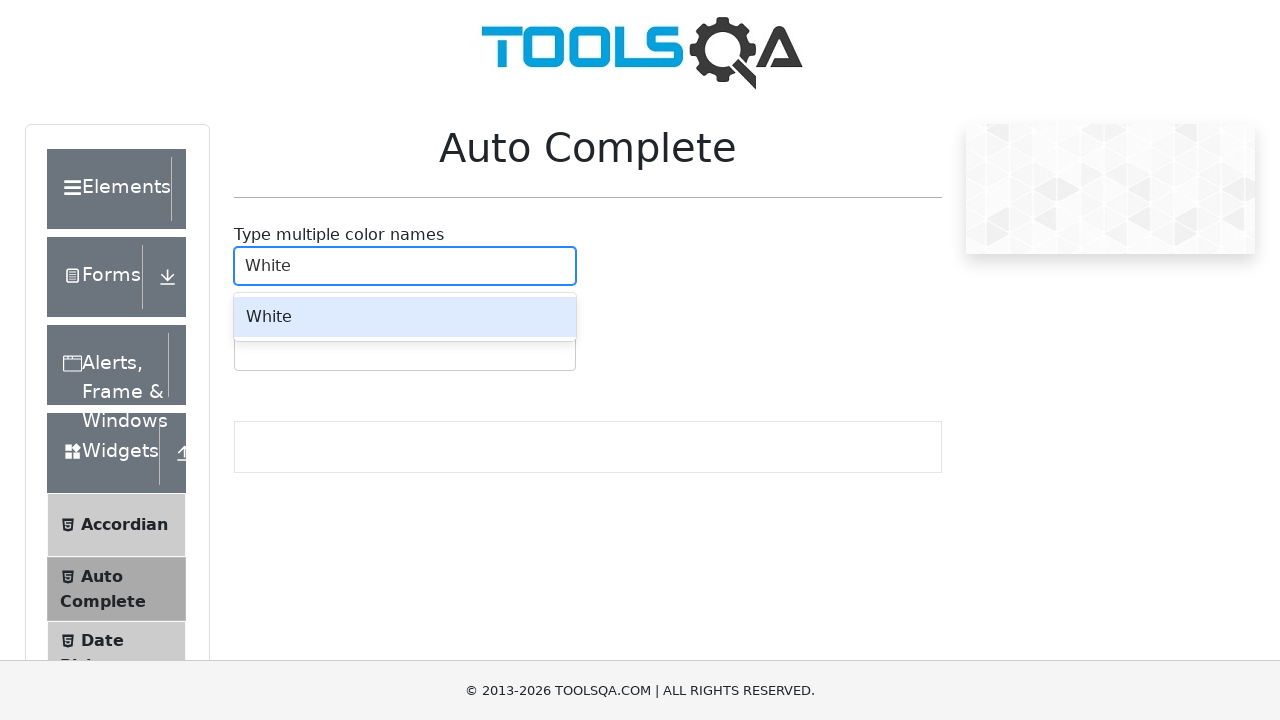

Clicked White option from dropdown at (405, 317) on #react-select-2-option-0
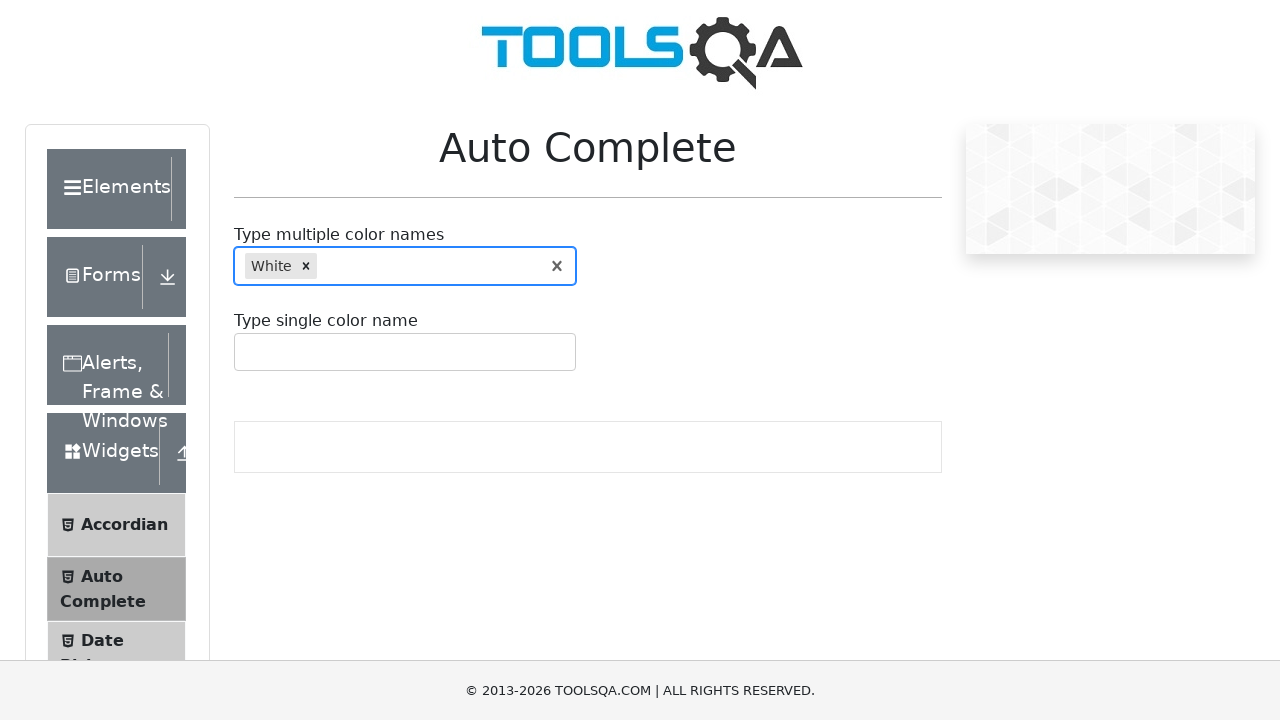

Cleared autocomplete input field on #autoCompleteMultipleInput
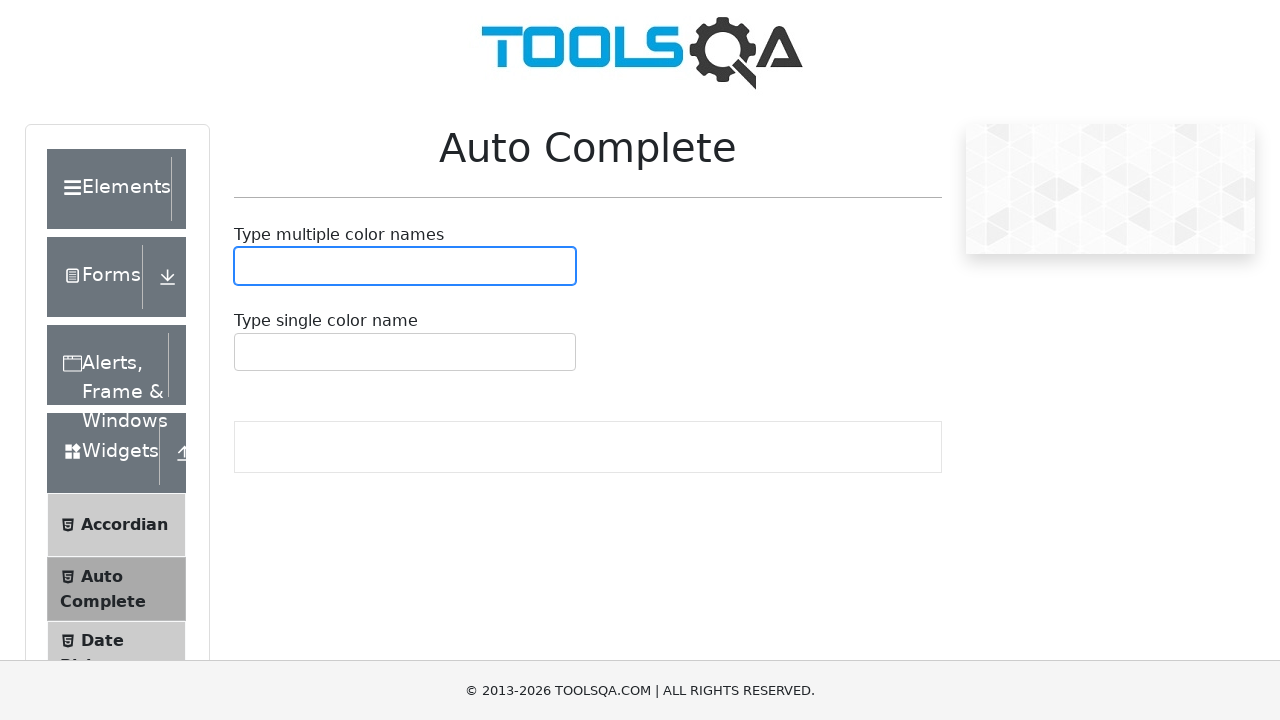

Filled autocomplete input with 'Blue' on #autoCompleteMultipleInput
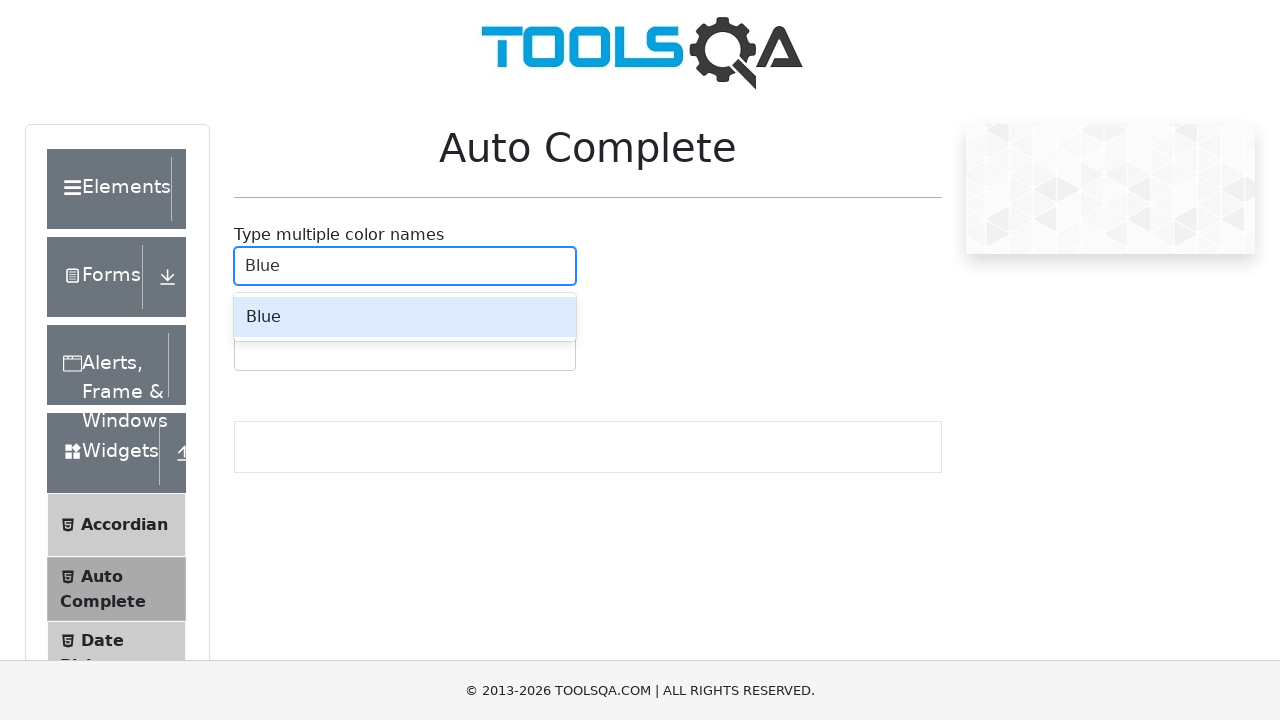

Waited for Blue option to appear in dropdown
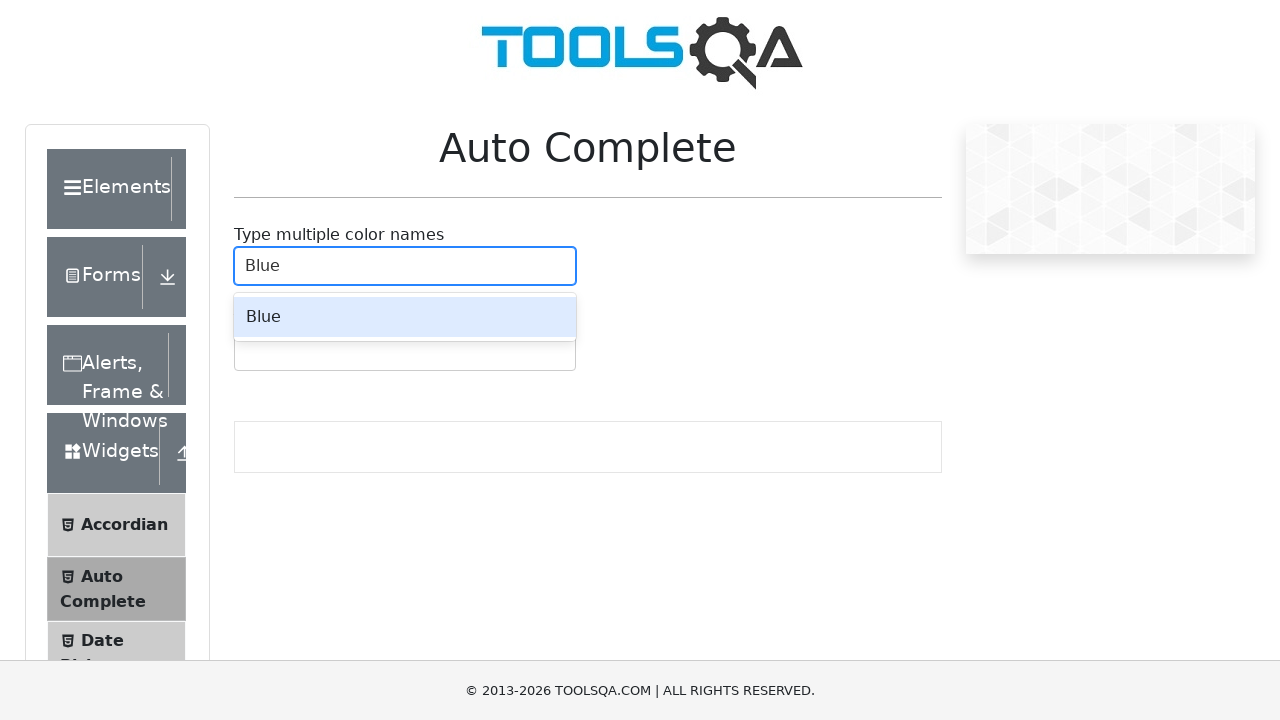

Clicked Blue option from dropdown at (405, 317) on #react-select-2-option-0
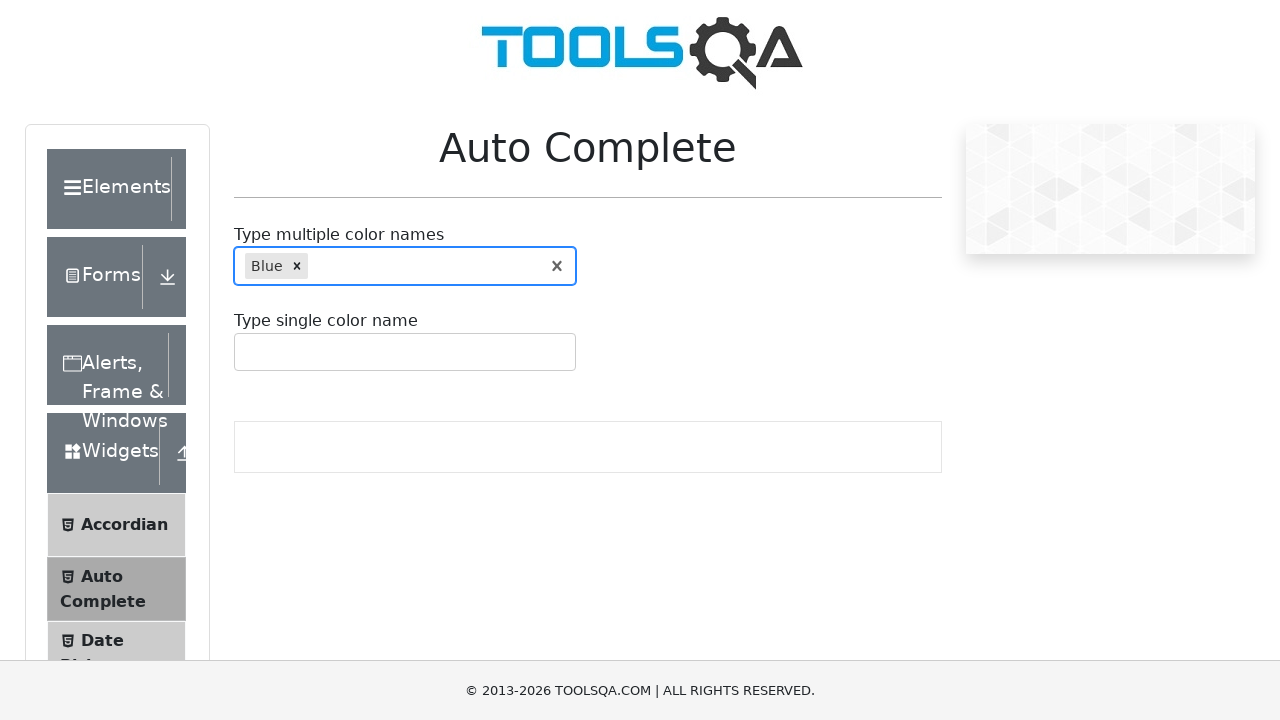

Cleared autocomplete input field on #autoCompleteMultipleInput
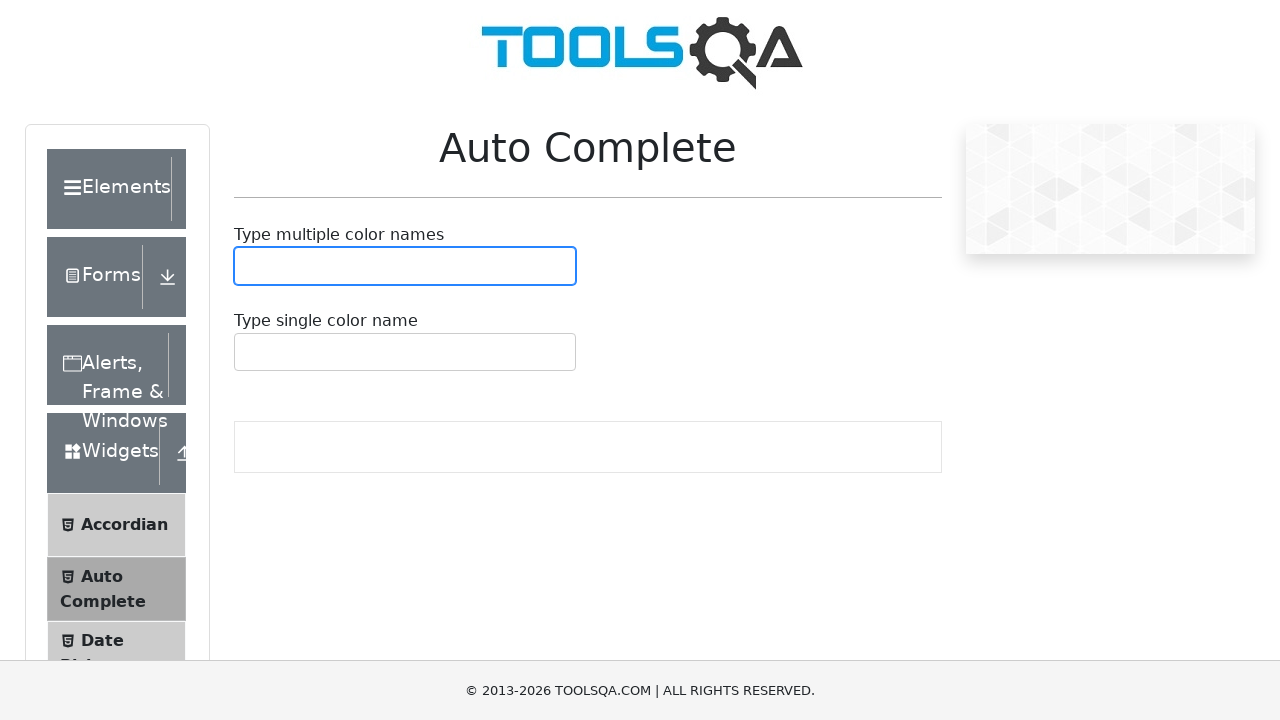

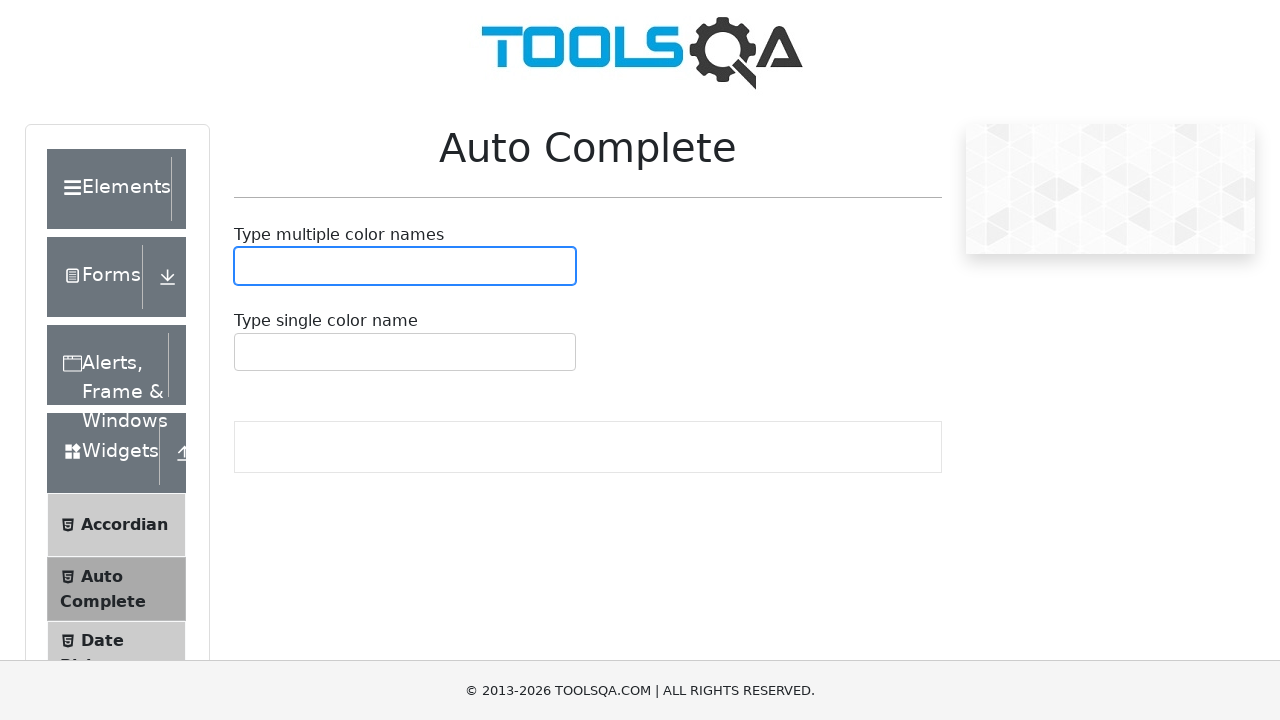